Tests that entered text is trimmed when editing a todo item

Starting URL: https://demo.playwright.dev/todomvc

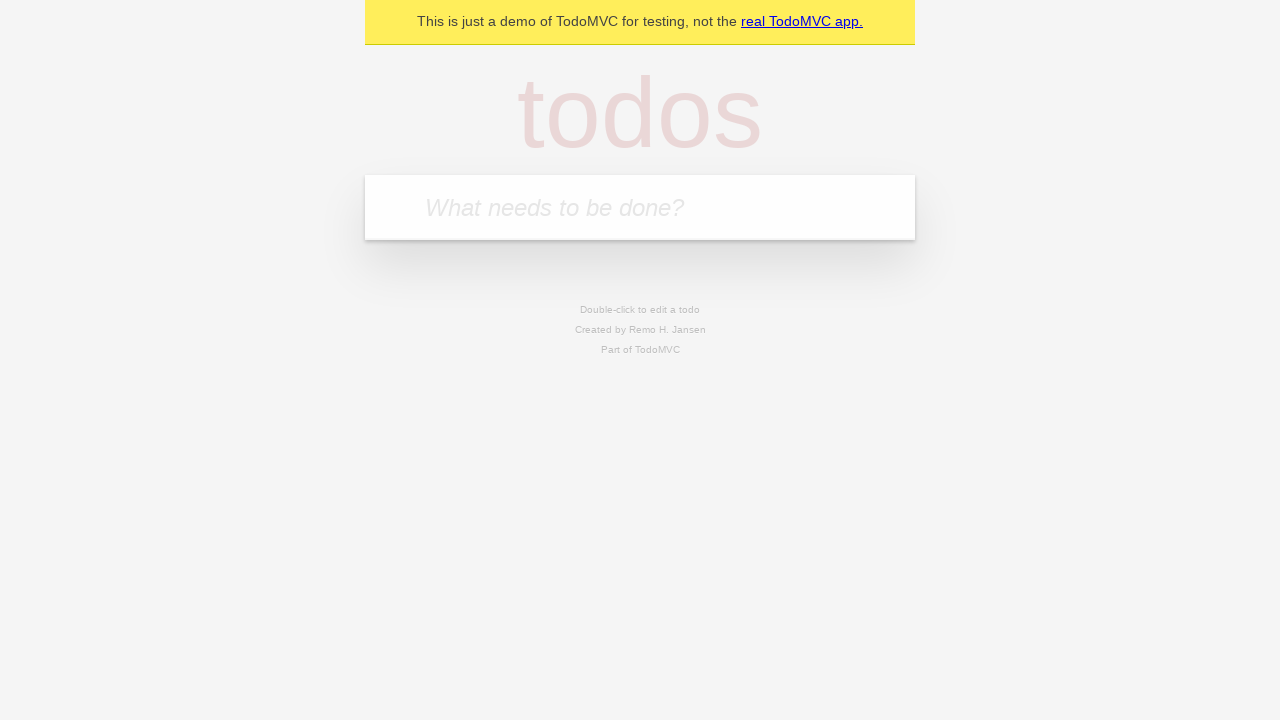

Filled todo input with 'buy some cheese' on internal:attr=[placeholder="What needs to be done?"i]
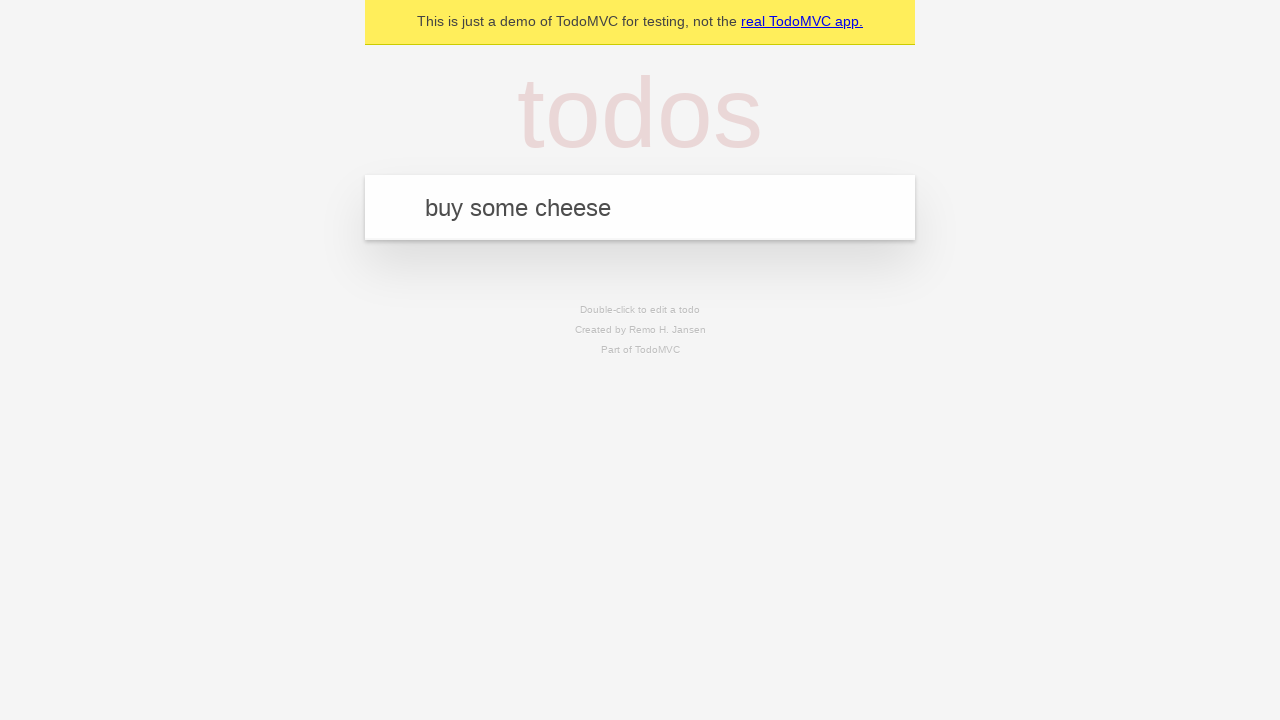

Pressed Enter to add first todo on internal:attr=[placeholder="What needs to be done?"i]
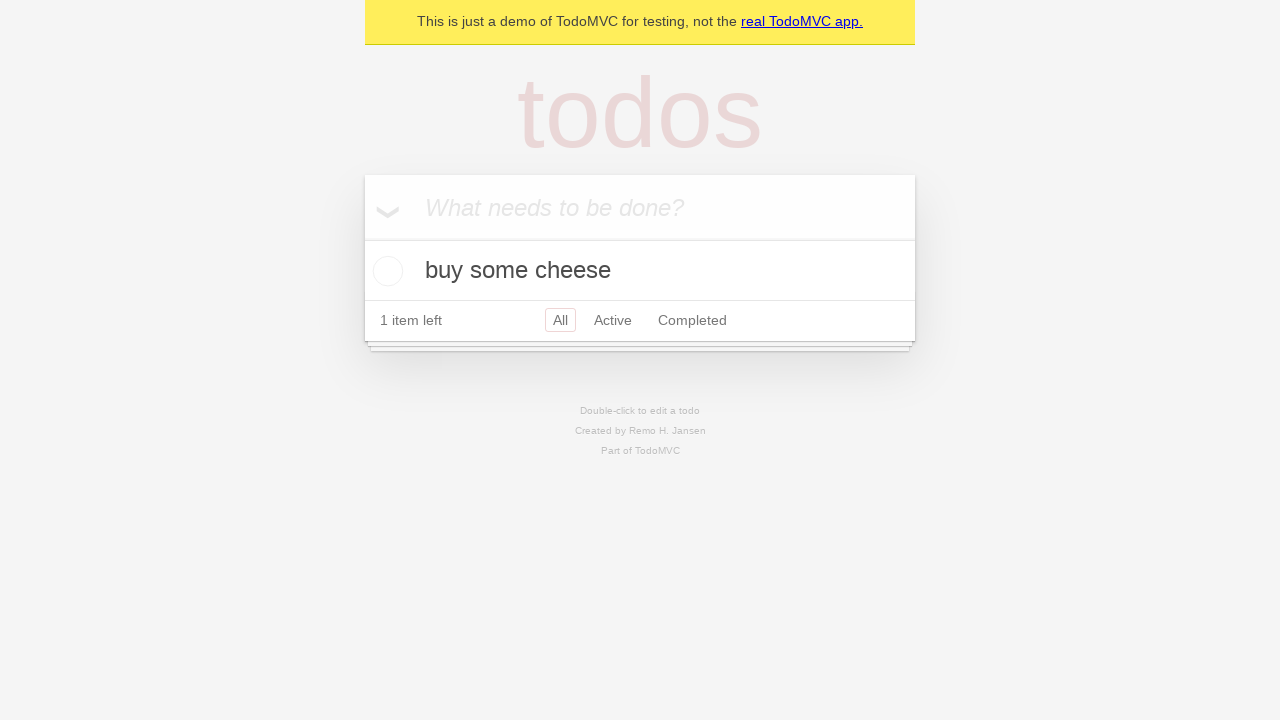

Filled todo input with 'feed the cat' on internal:attr=[placeholder="What needs to be done?"i]
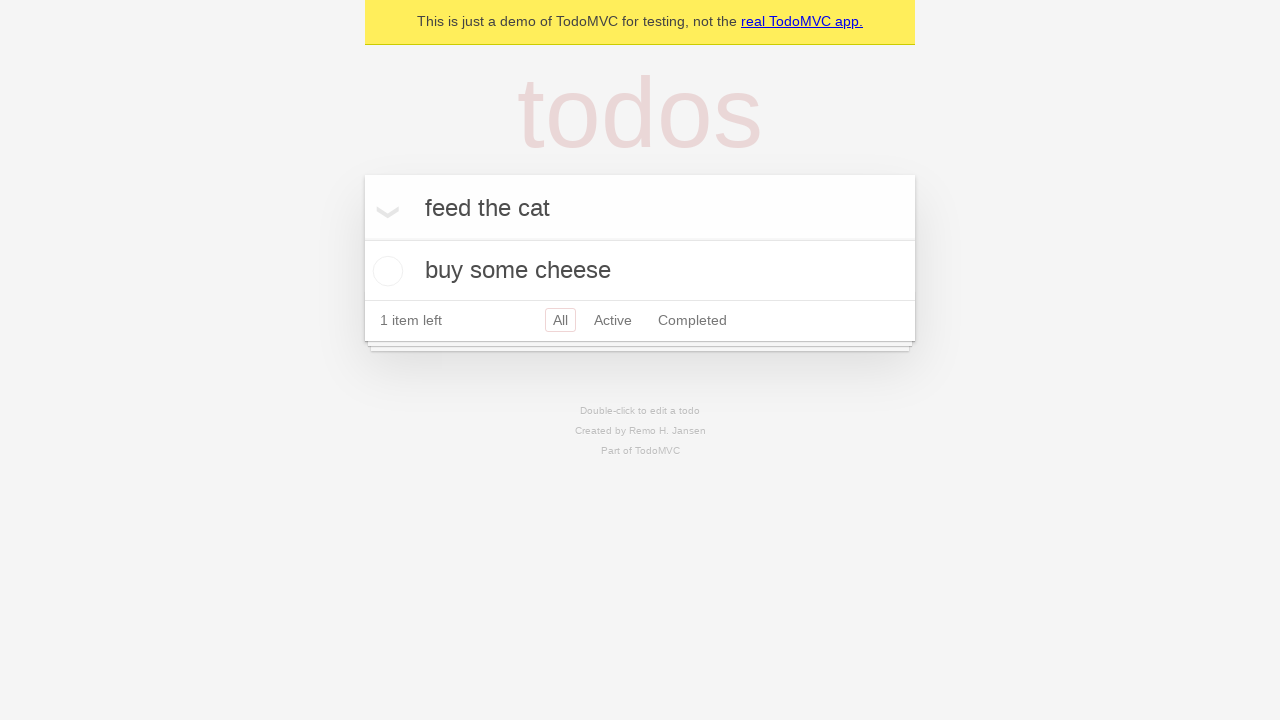

Pressed Enter to add second todo on internal:attr=[placeholder="What needs to be done?"i]
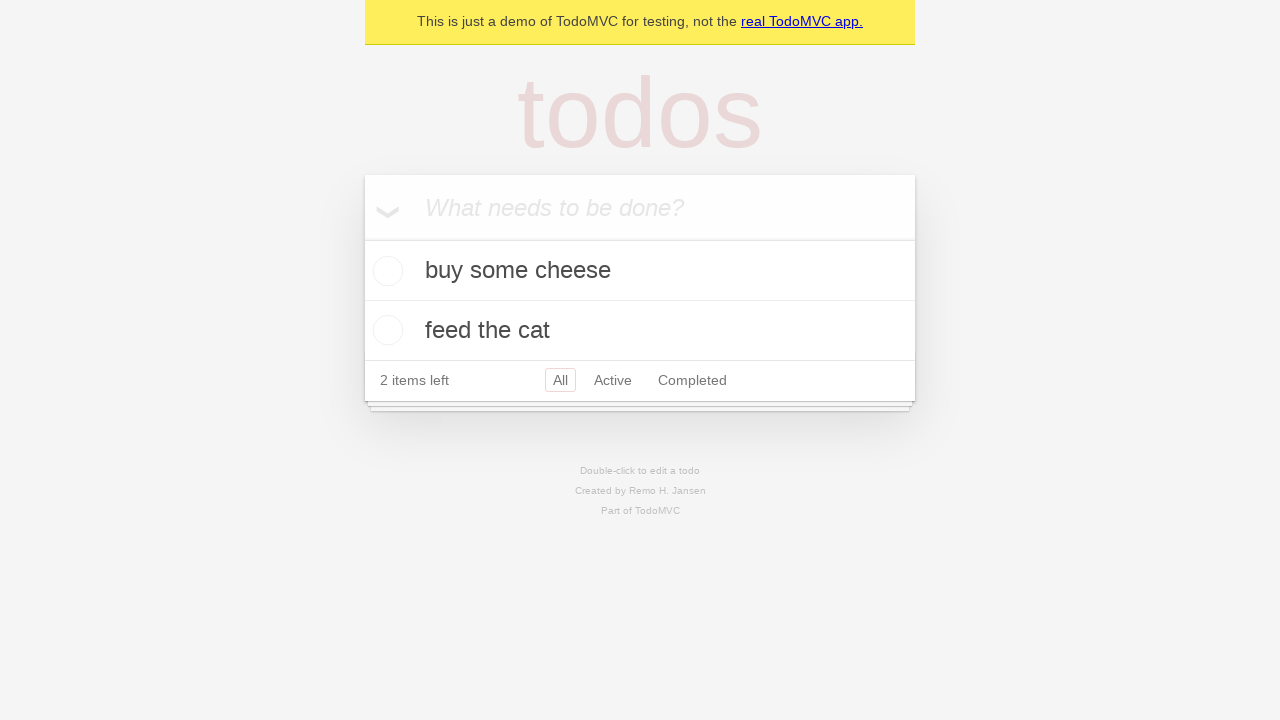

Filled todo input with 'book a doctors appointment' on internal:attr=[placeholder="What needs to be done?"i]
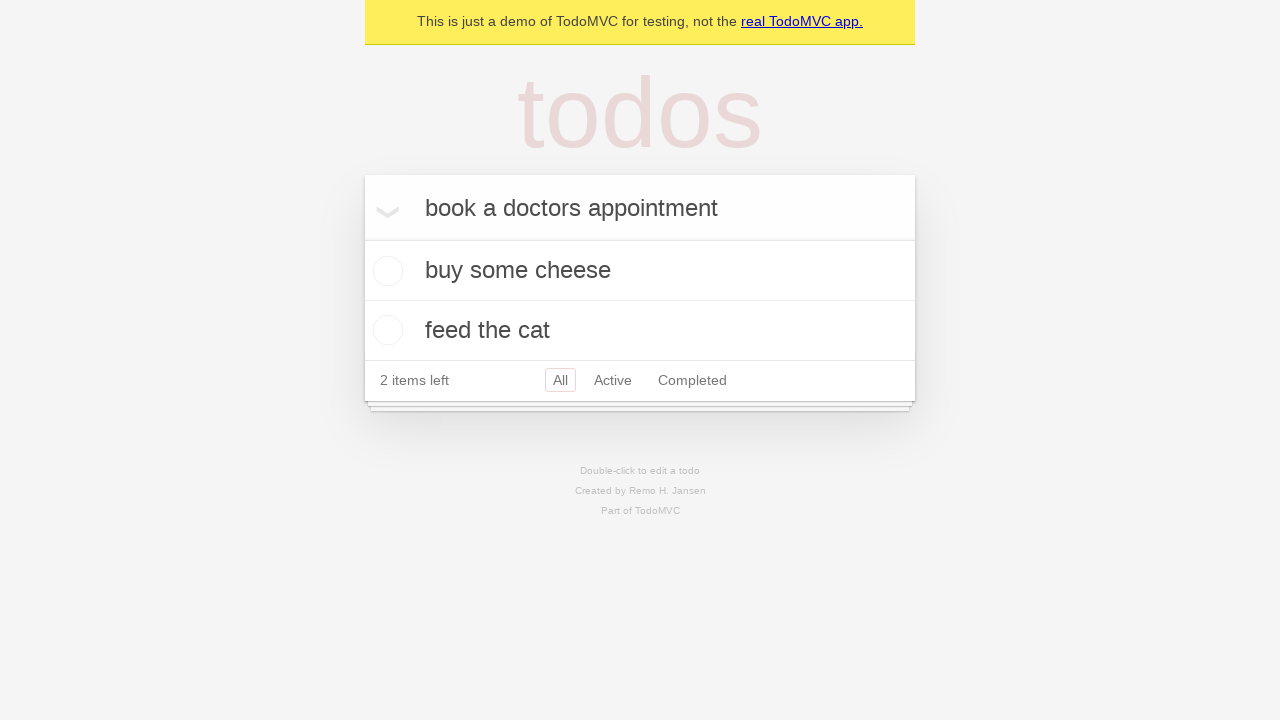

Pressed Enter to add third todo on internal:attr=[placeholder="What needs to be done?"i]
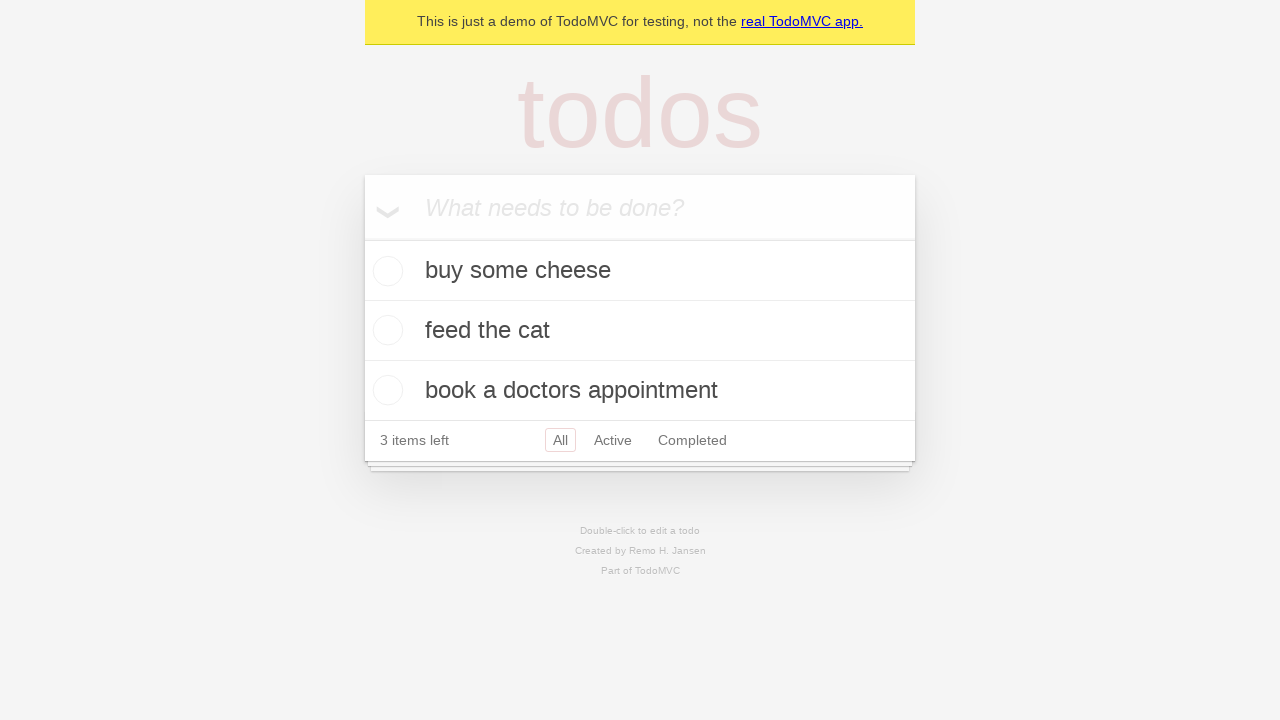

Waited for all 3 todos to be saved in localStorage
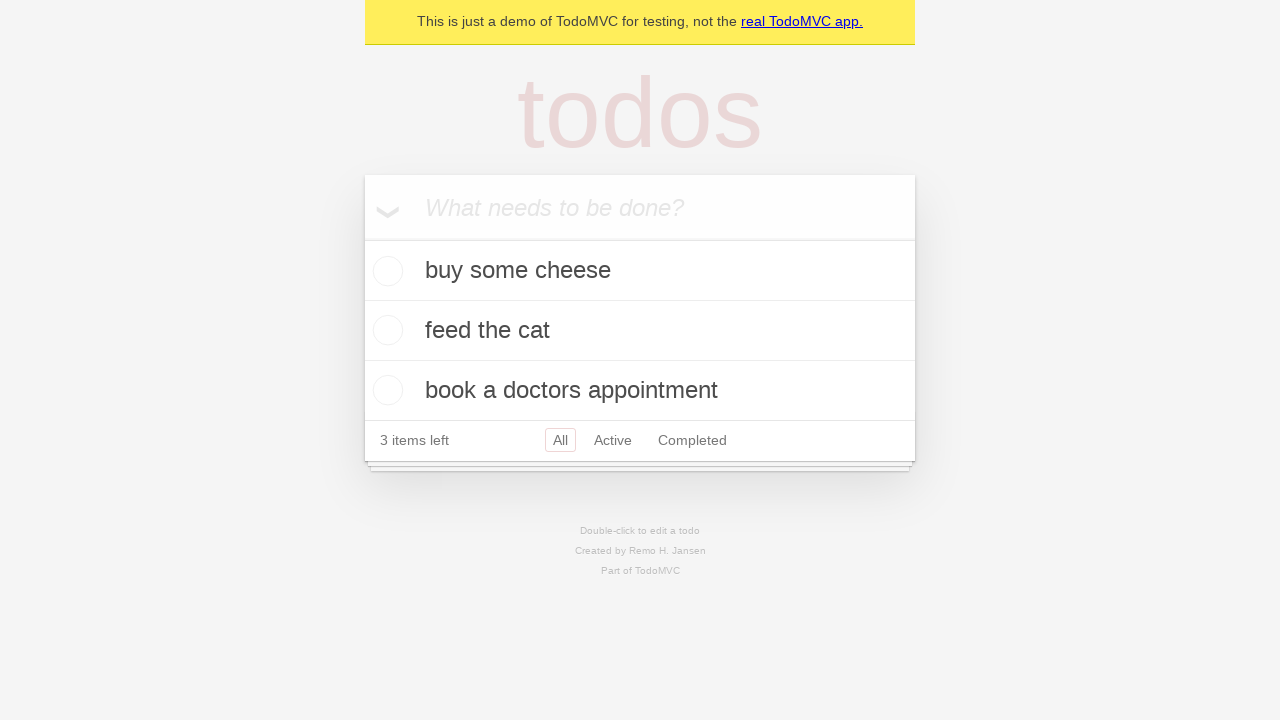

Double-clicked second todo item to enter edit mode at (640, 331) on internal:testid=[data-testid="todo-item"s] >> nth=1
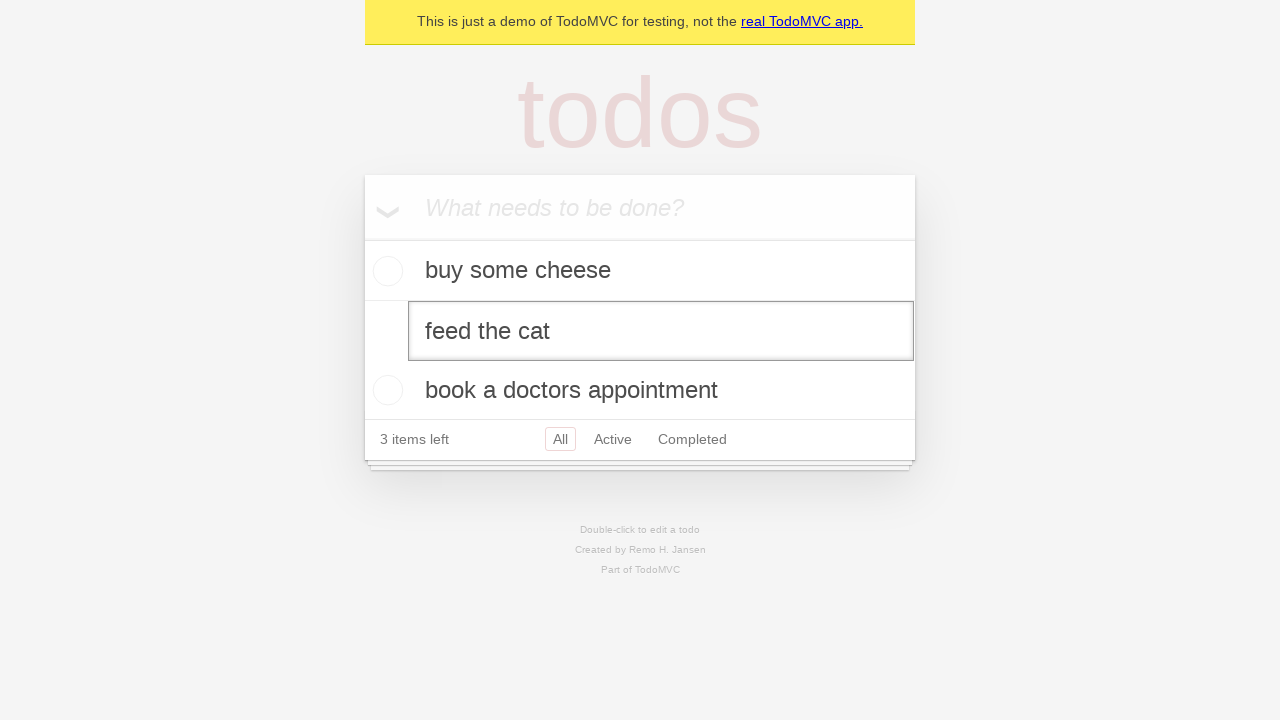

Filled edit field with text containing leading and trailing whitespace on internal:testid=[data-testid="todo-item"s] >> nth=1 >> internal:role=textbox[nam
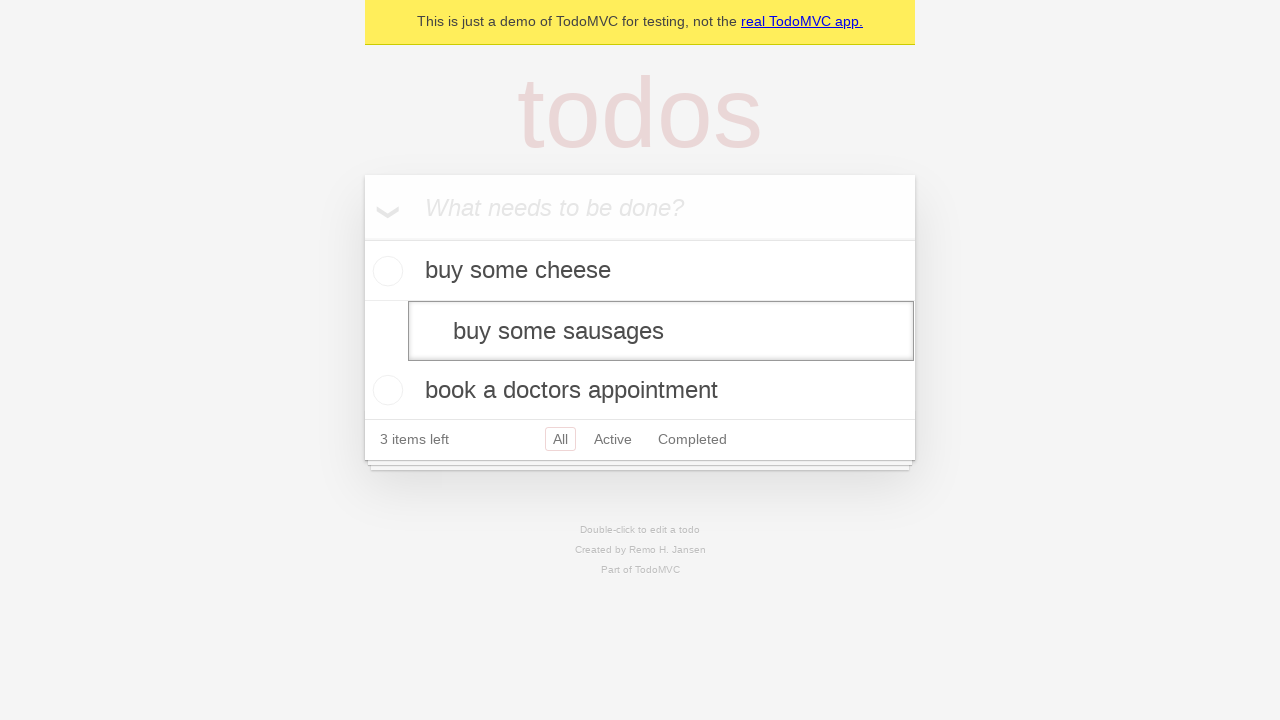

Pressed Enter to confirm edit and verify whitespace is trimmed on internal:testid=[data-testid="todo-item"s] >> nth=1 >> internal:role=textbox[nam
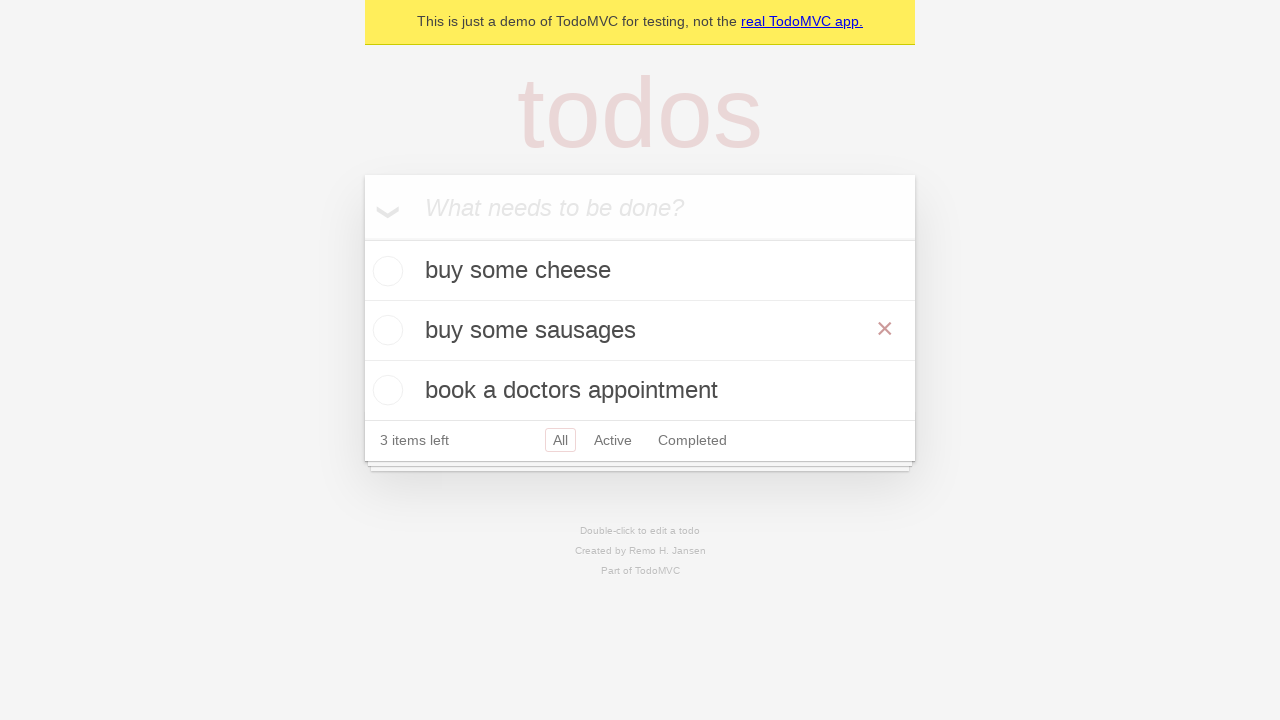

Waited for trimmed text 'buy some sausages' to persist in localStorage
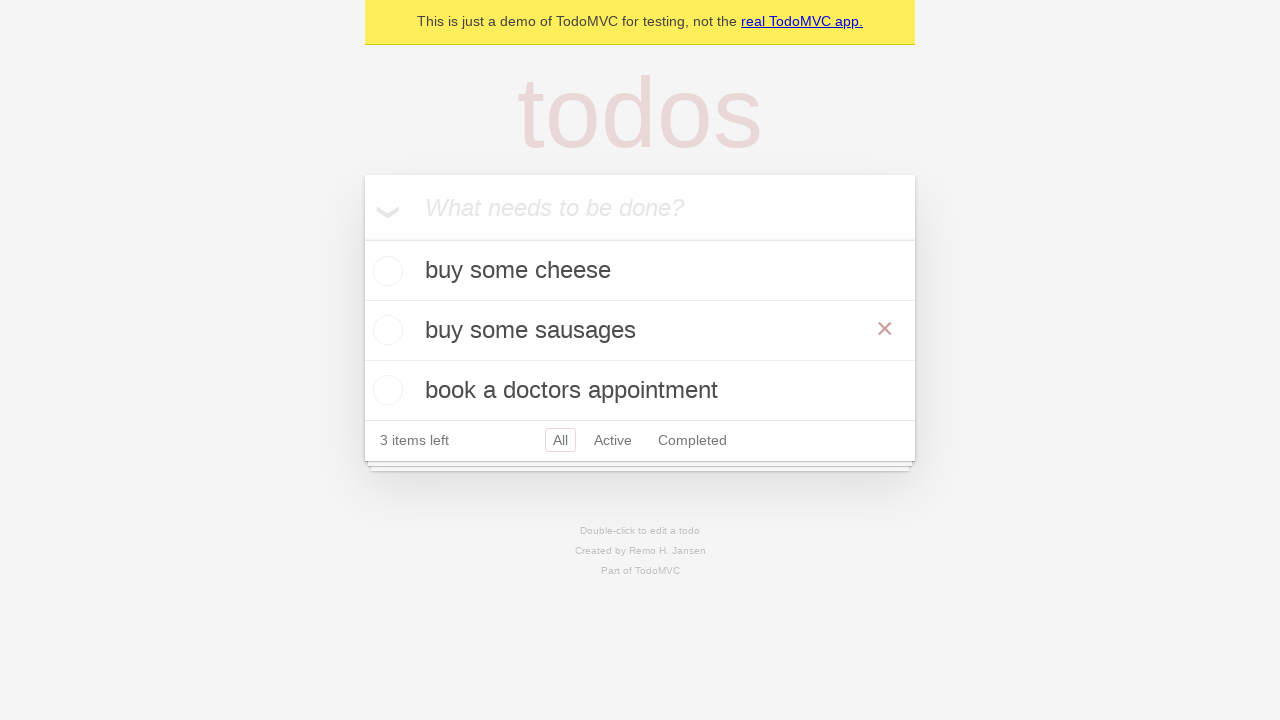

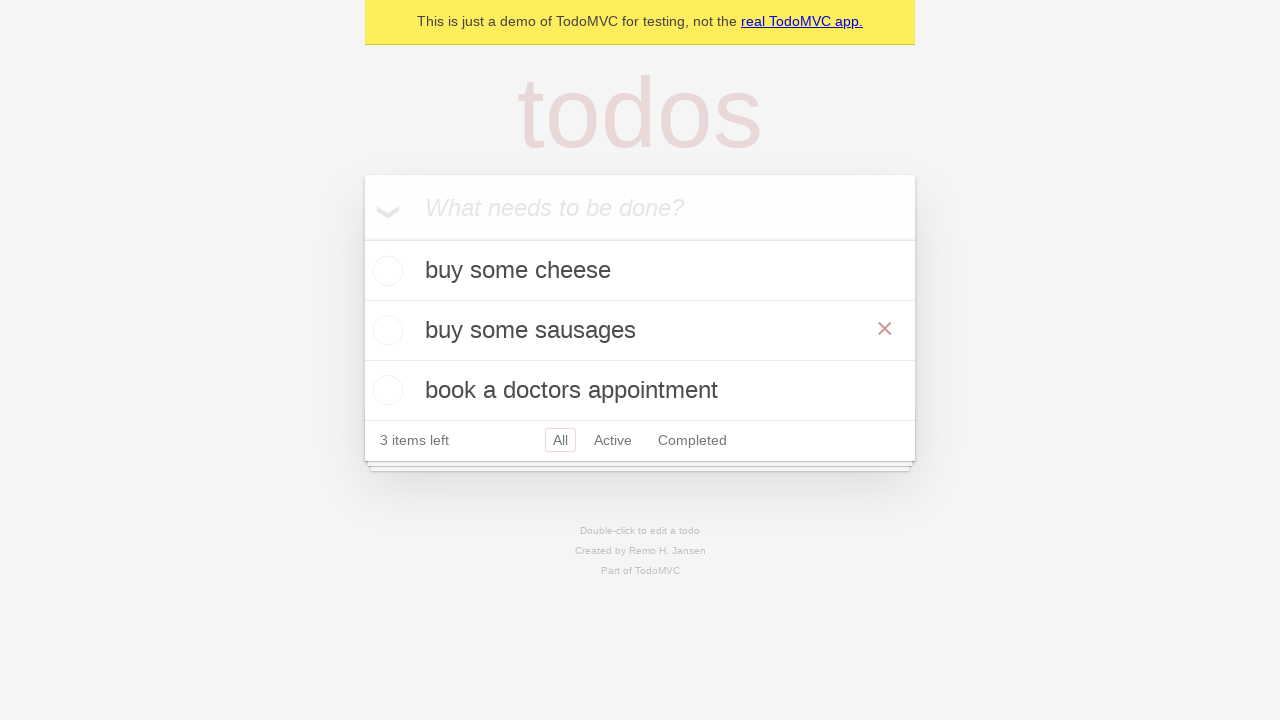